Tests dropdown functionality by selecting options using index, value, and visible text methods, then verifies all dropdown options are accessible

Starting URL: https://the-internet.herokuapp.com/dropdown

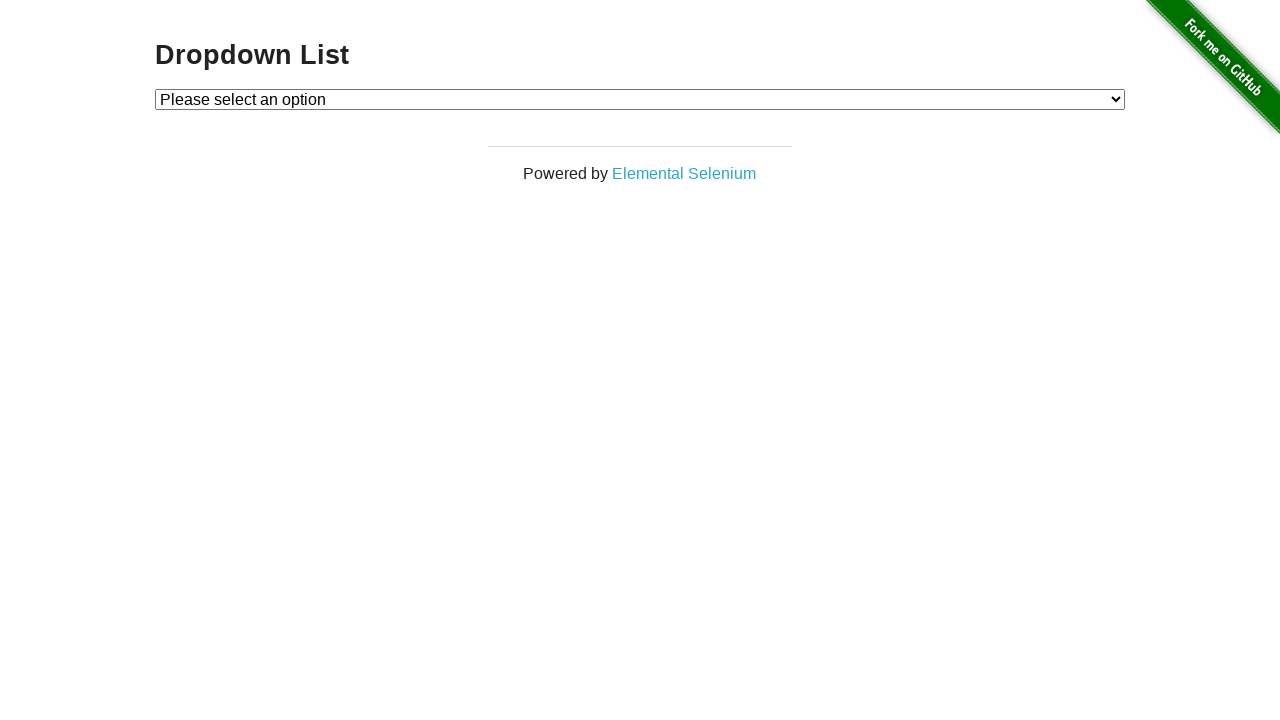

Selected Option 1 using index 1 from dropdown on #dropdown
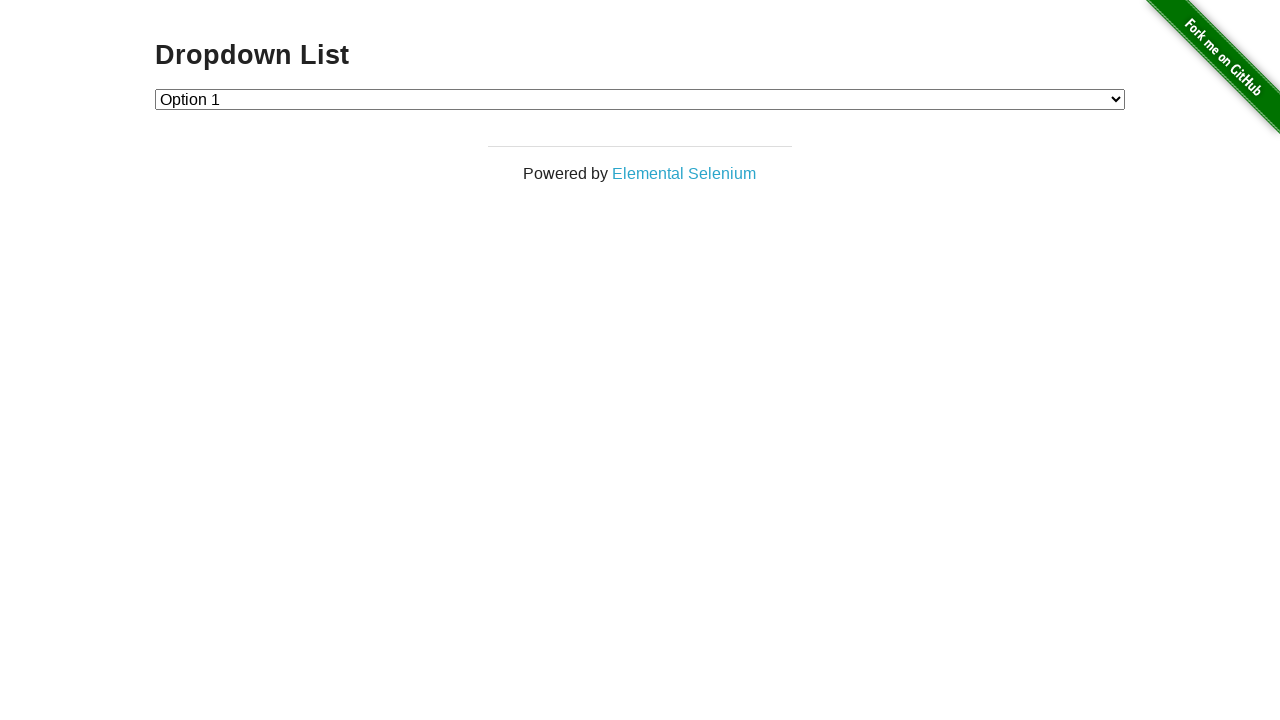

Selected Option 2 using value '2' from dropdown on #dropdown
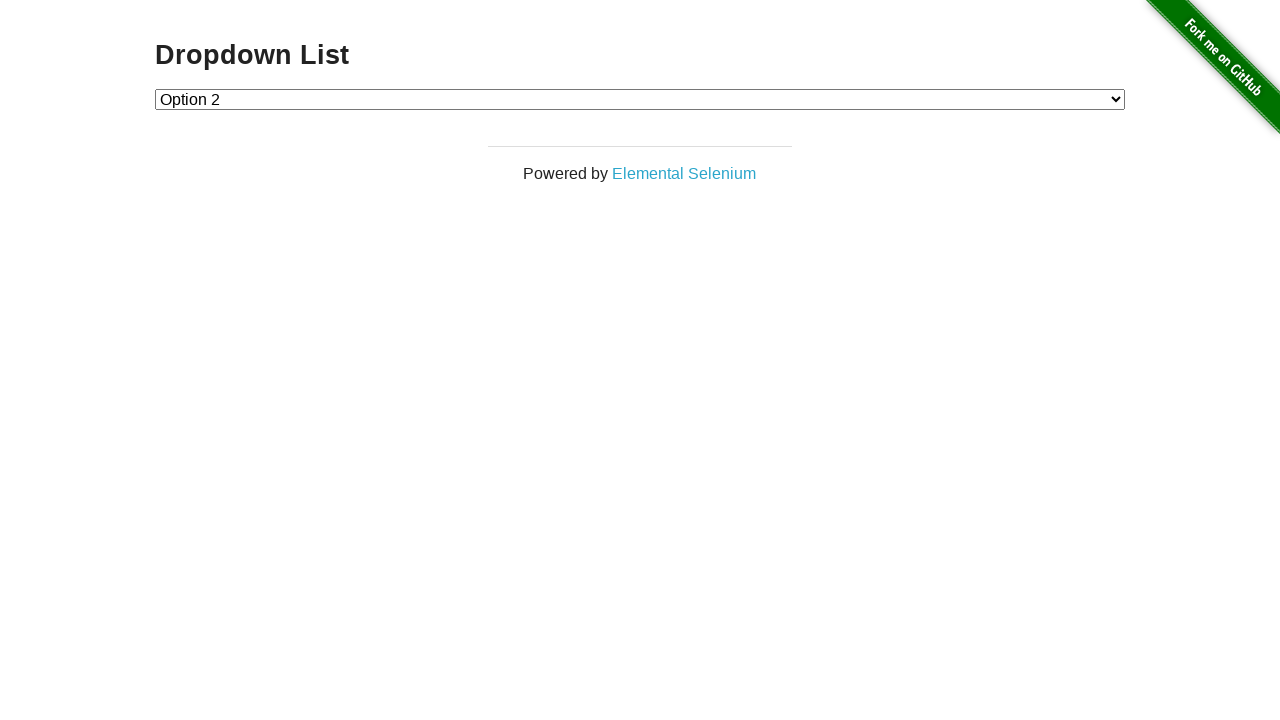

Selected Option 1 using visible text label from dropdown on #dropdown
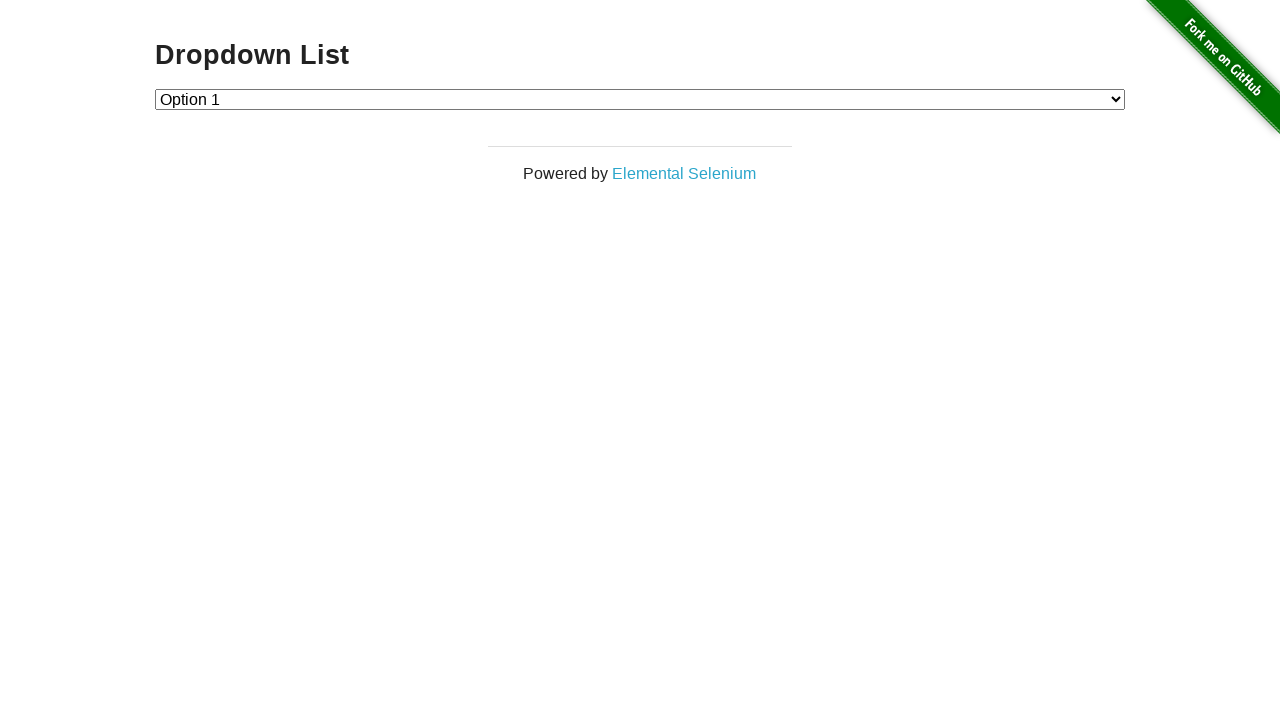

Verified dropdown element is visible and accessible
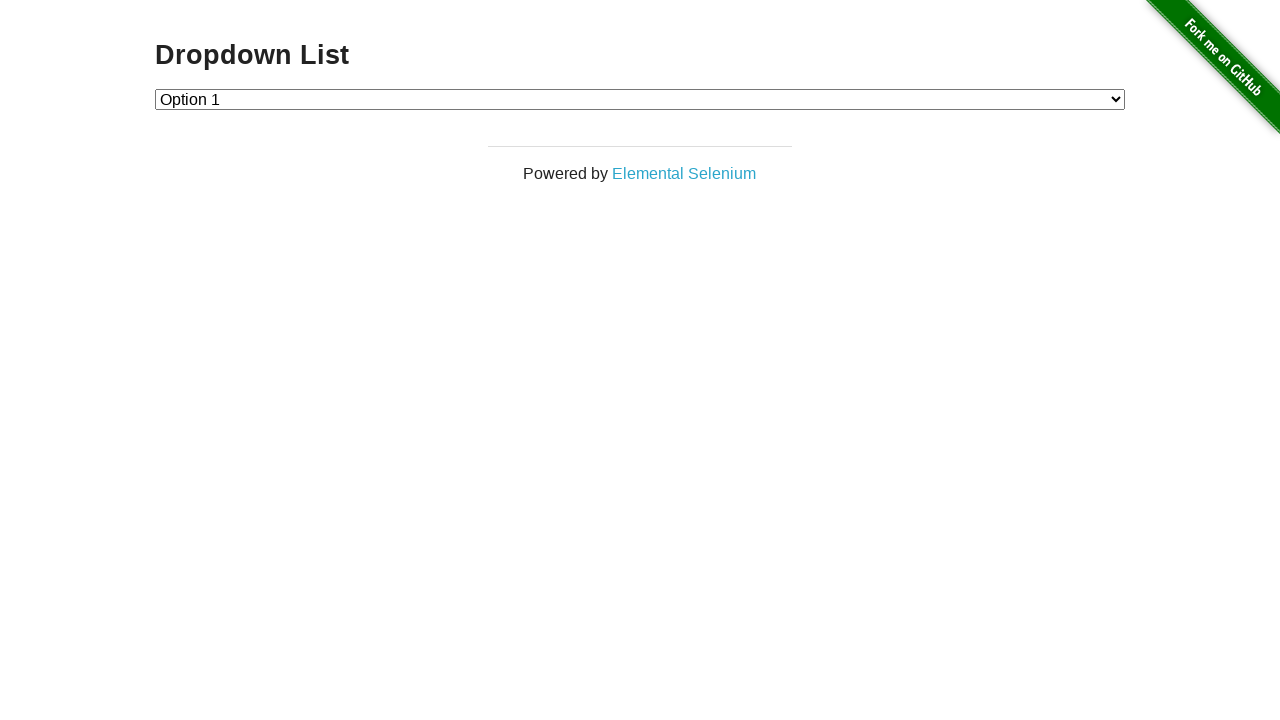

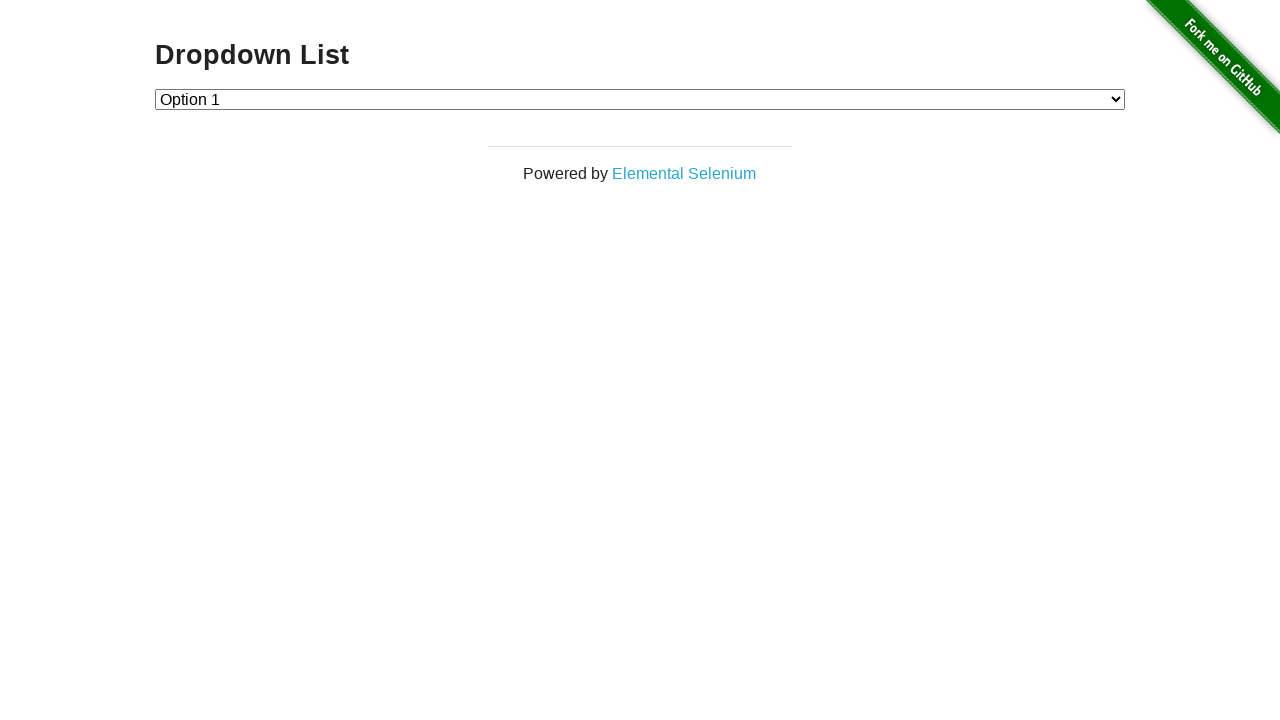